Tests jQuery UI selectmenu by opening the speed dropdown and selecting the "Fast" option

Starting URL: http://jqueryui.com/resources/demos/selectmenu/default.html

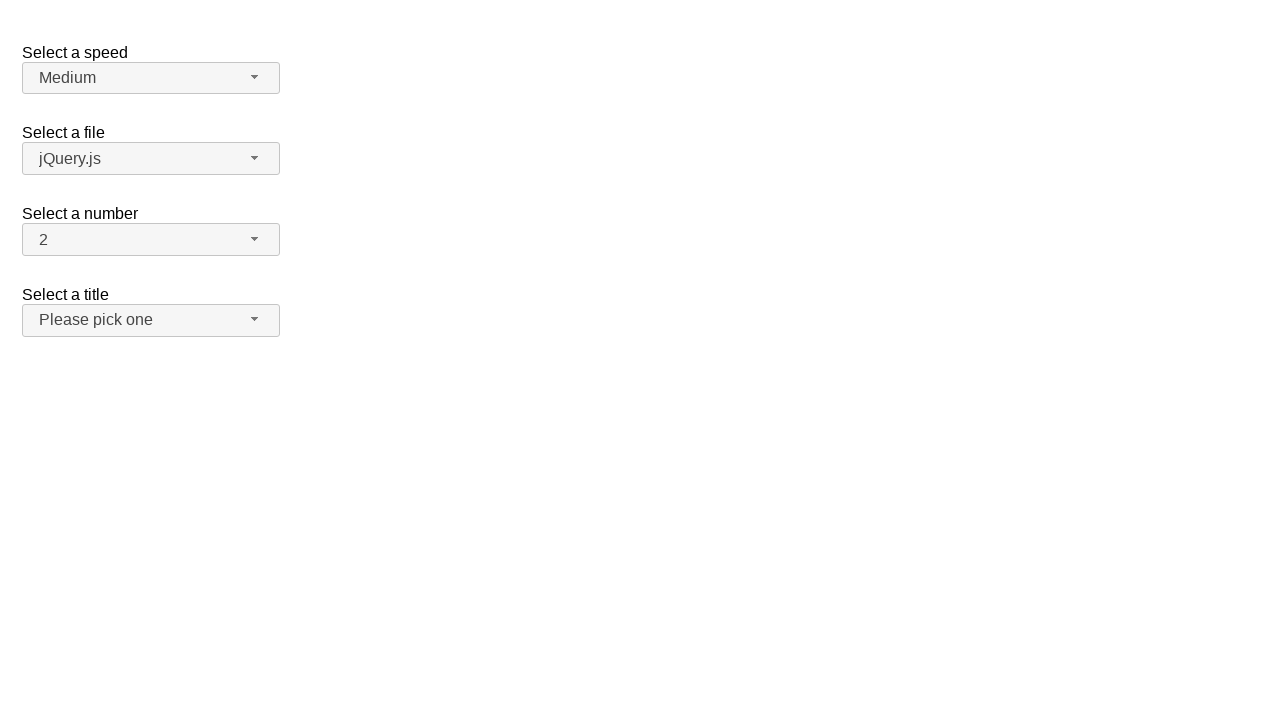

Clicked speed dropdown button to open menu at (151, 78) on xpath=//*[@id='speed-button']
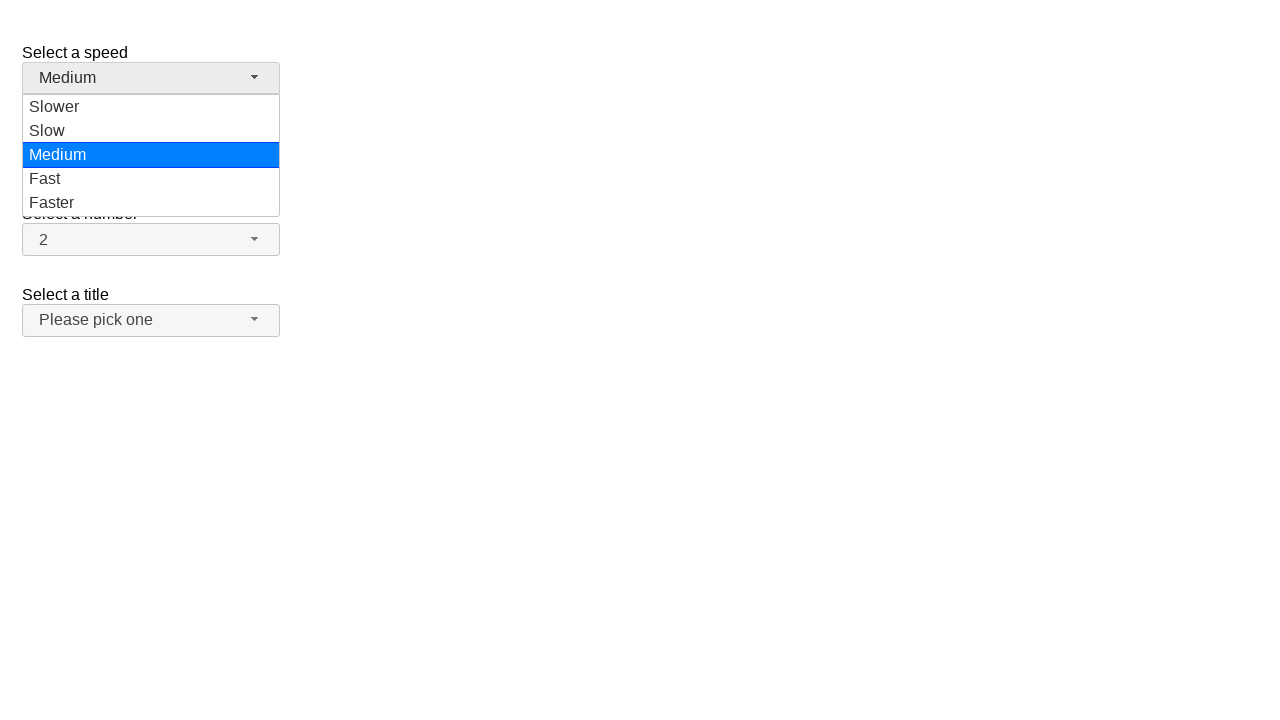

Selected 'Fast' option from speed dropdown at (151, 179) on xpath=//*[@id='speed-menu']/li/div[text()='Fast']
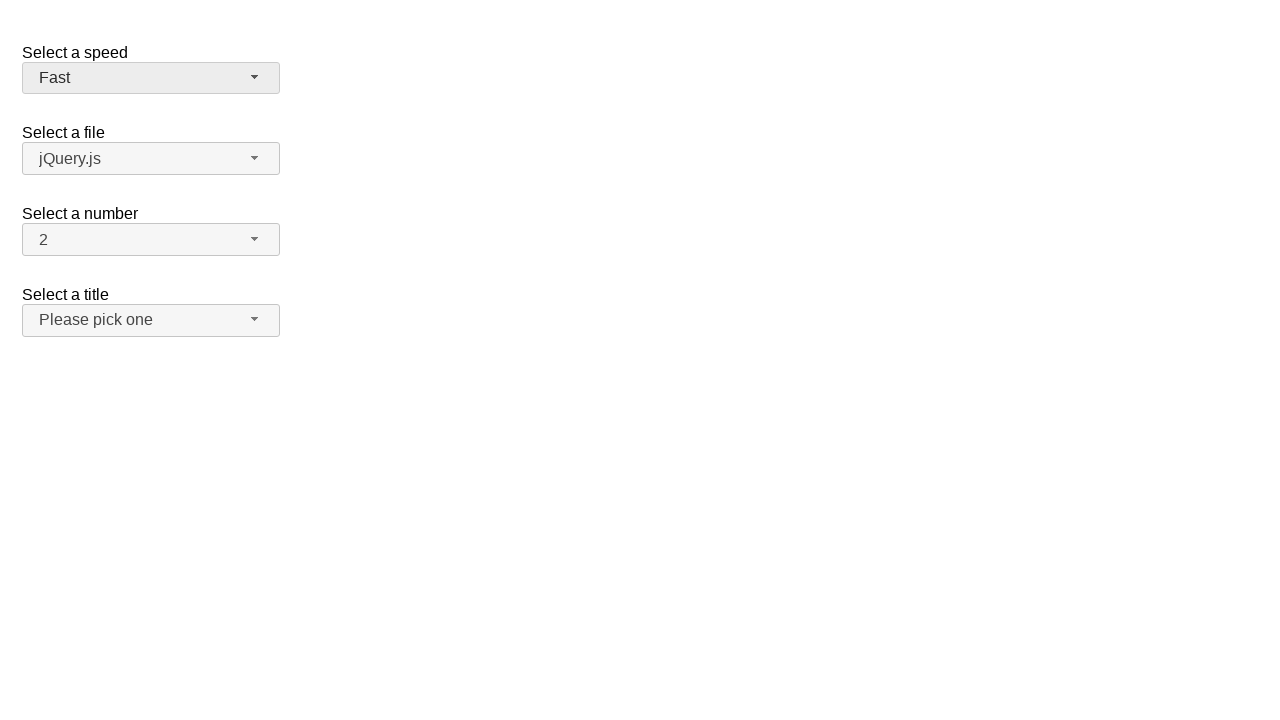

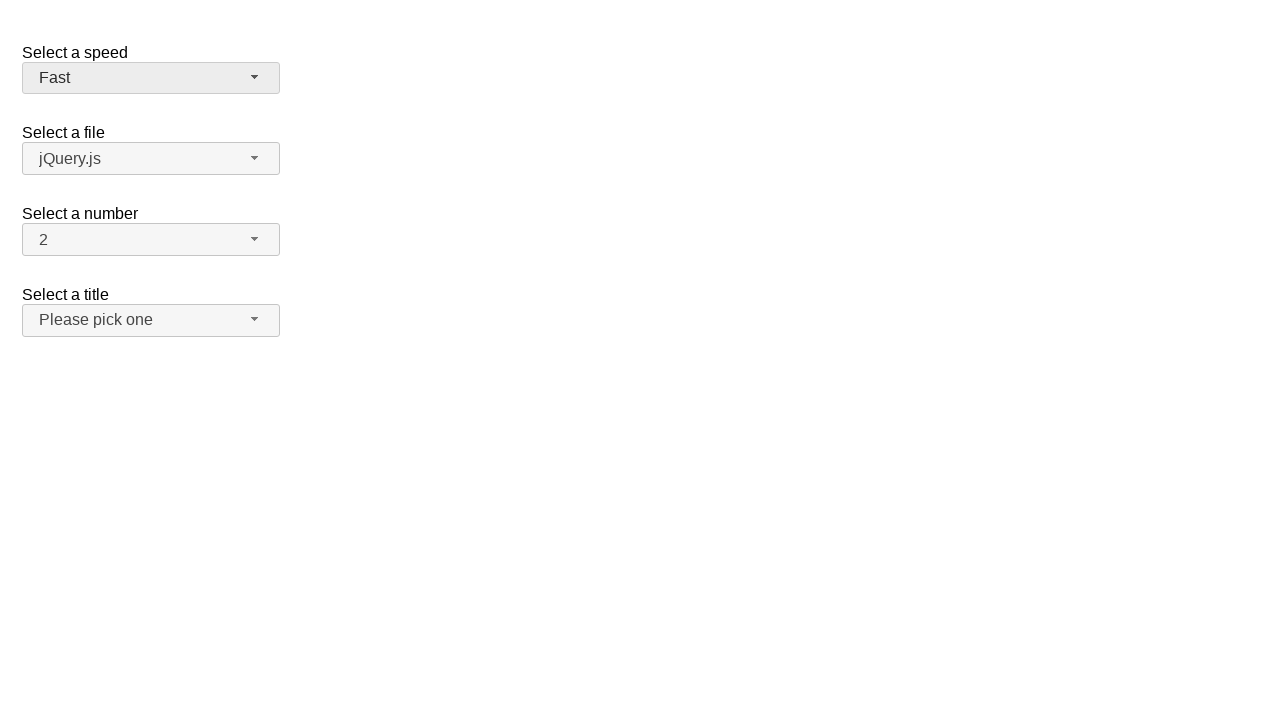